Tests clicking a button identified by class attribute and handling the resulting alert dialog

Starting URL: http://www.uitestingplayground.com/

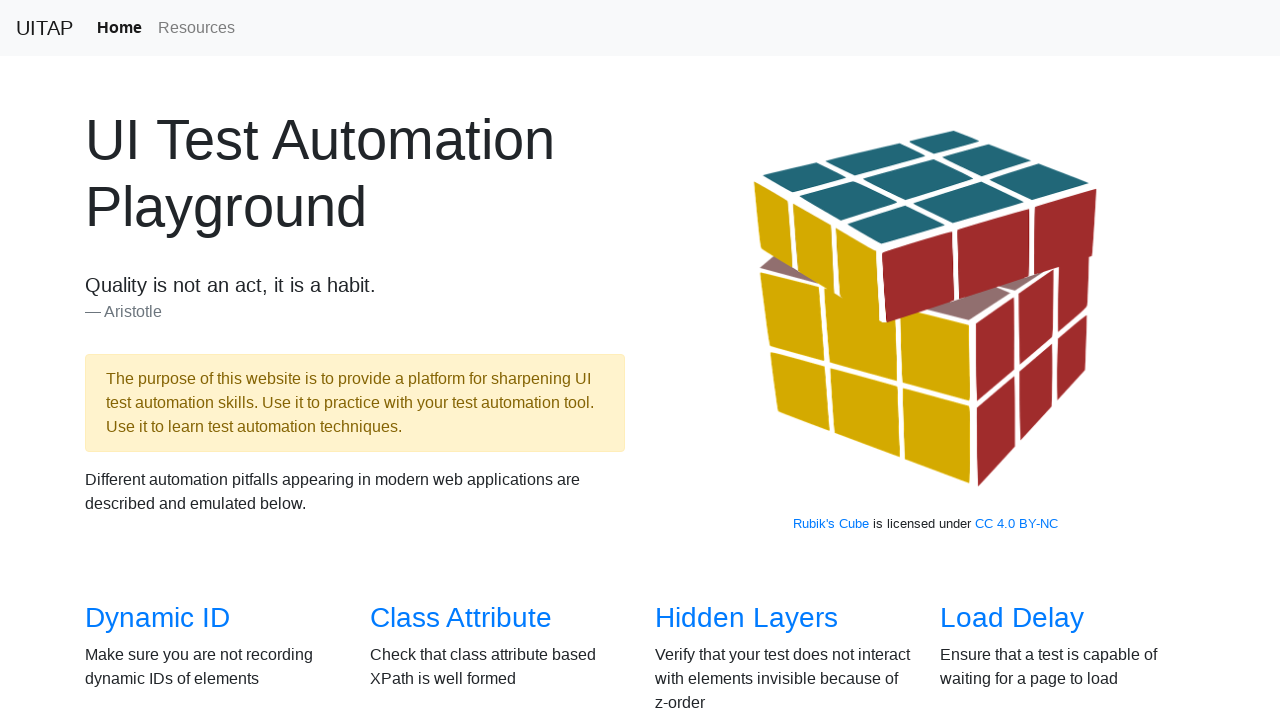

Clicked link to Class Attribute test page at (461, 618) on a[href='/classattr']
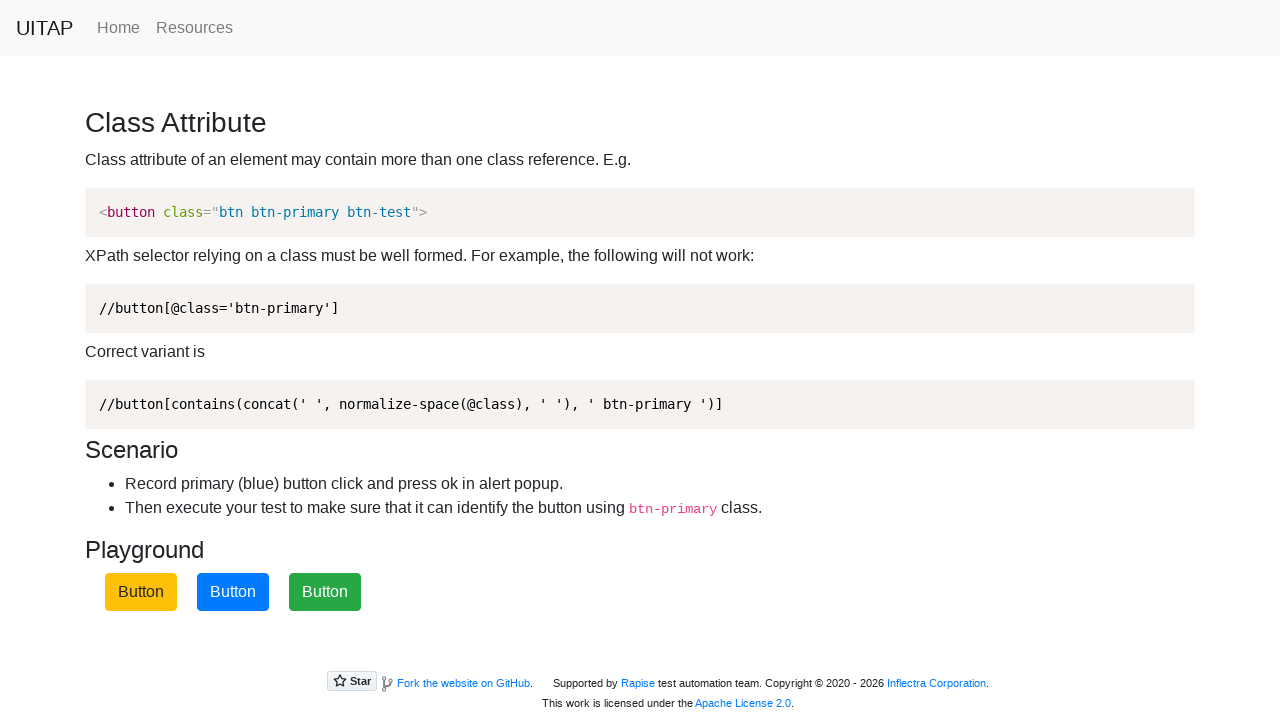

Set up dialog handler to accept alerts
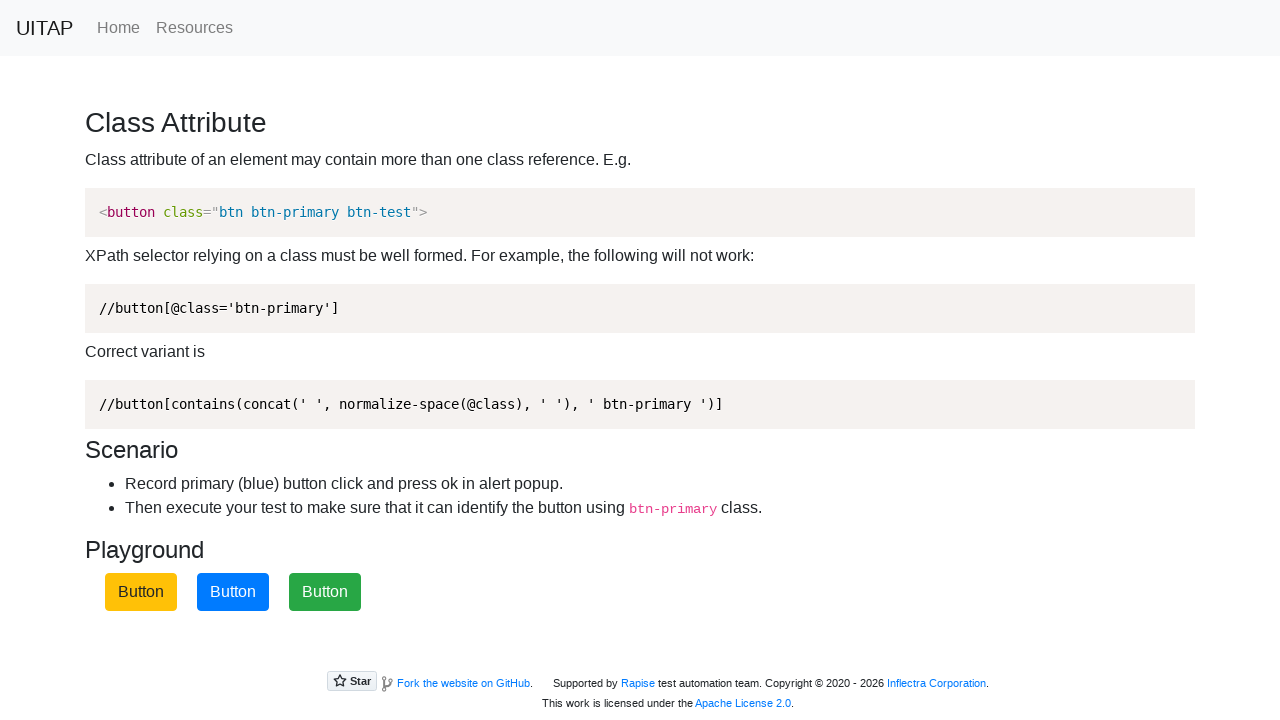

Clicked primary button identified by class attribute at (233, 592) on .btn-primary
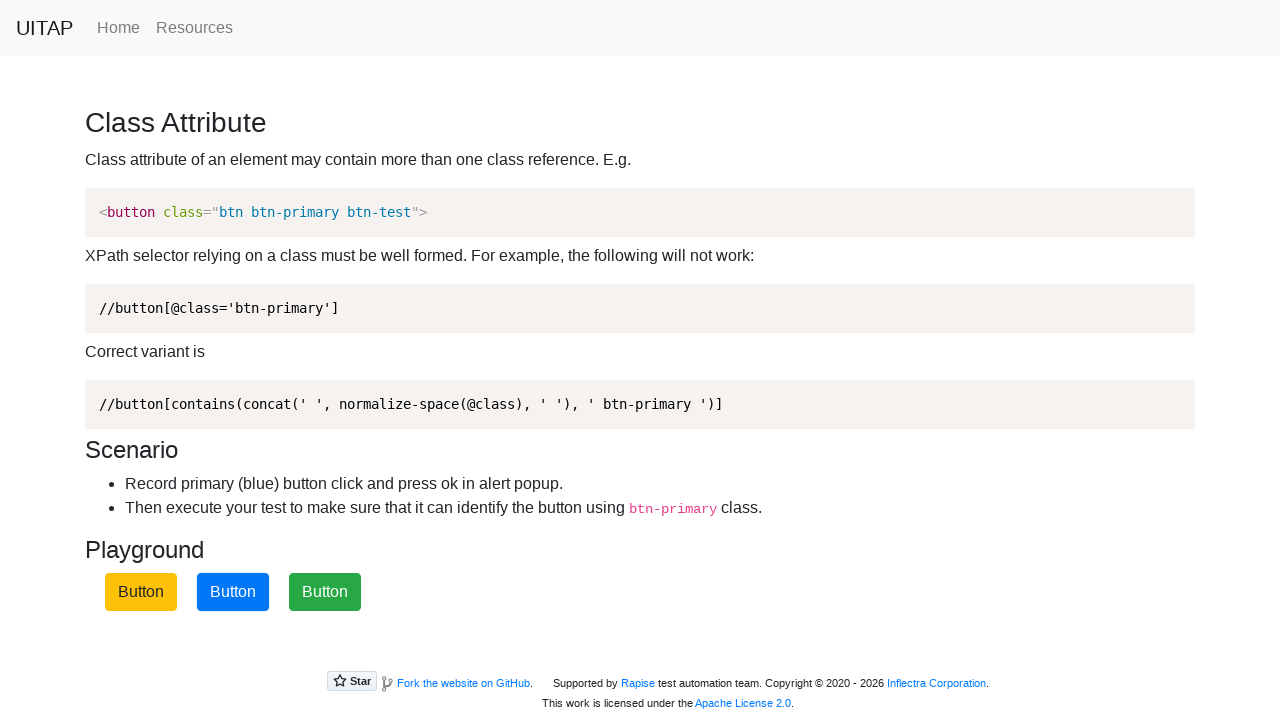

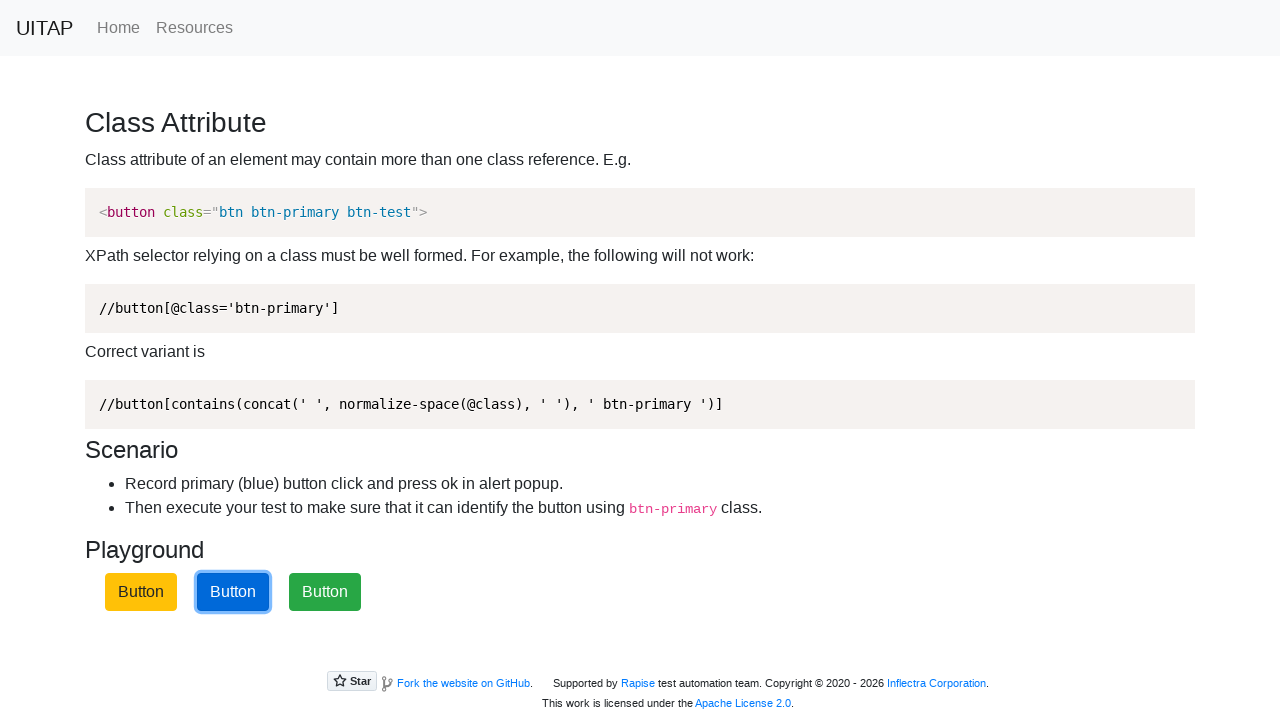